Tests slider interaction by moving the slider handle using arrow keys

Starting URL: https://demoqa.com/slider

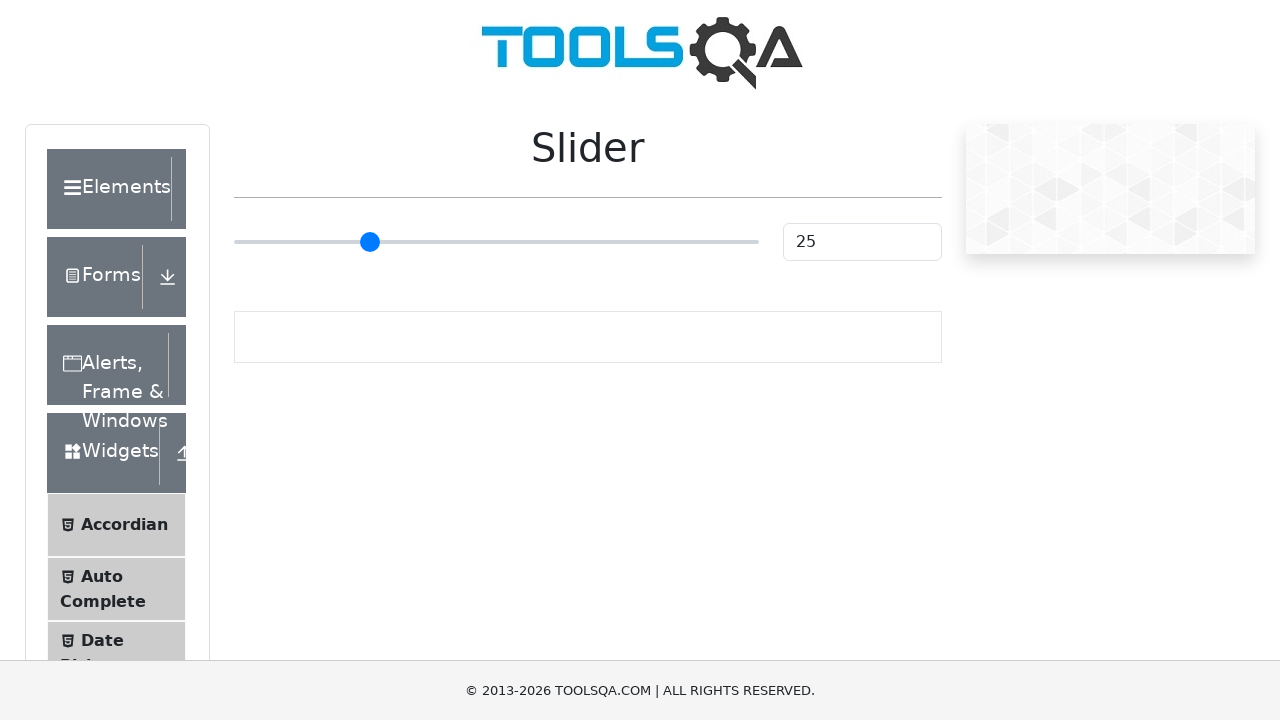

Located slider element
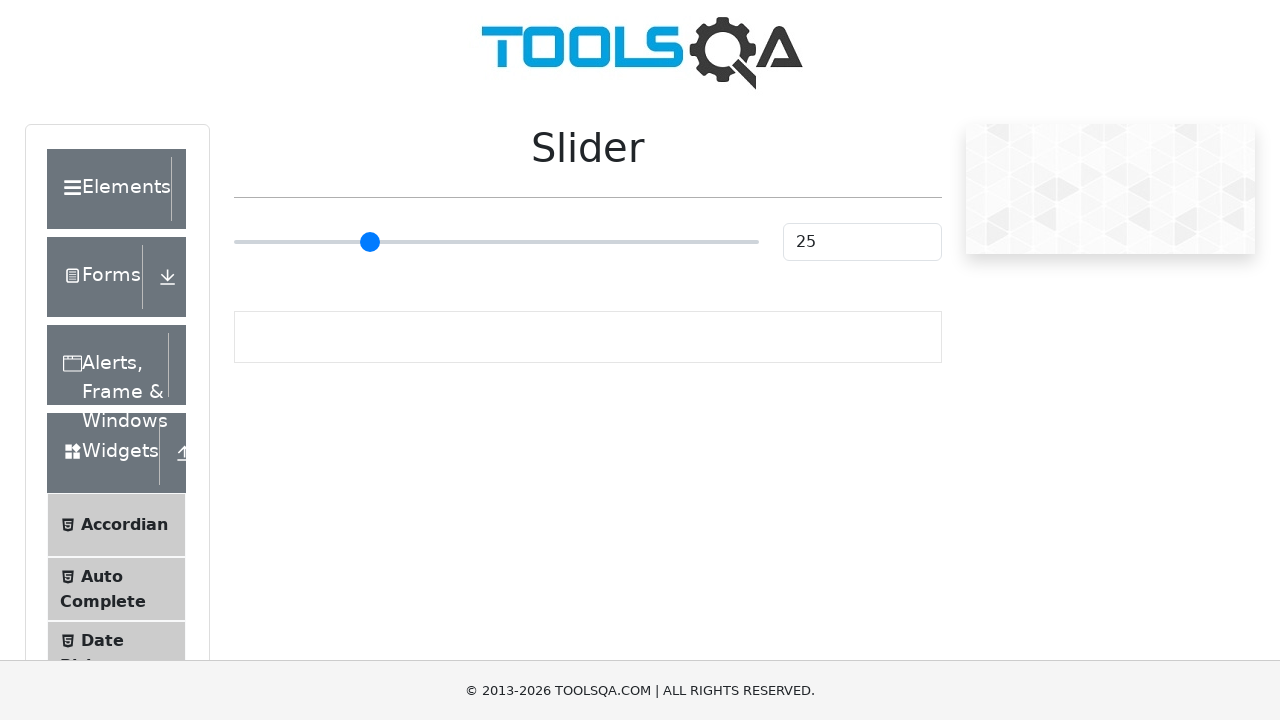

Pressed ArrowRight on slider (move 1) on input[type='range']
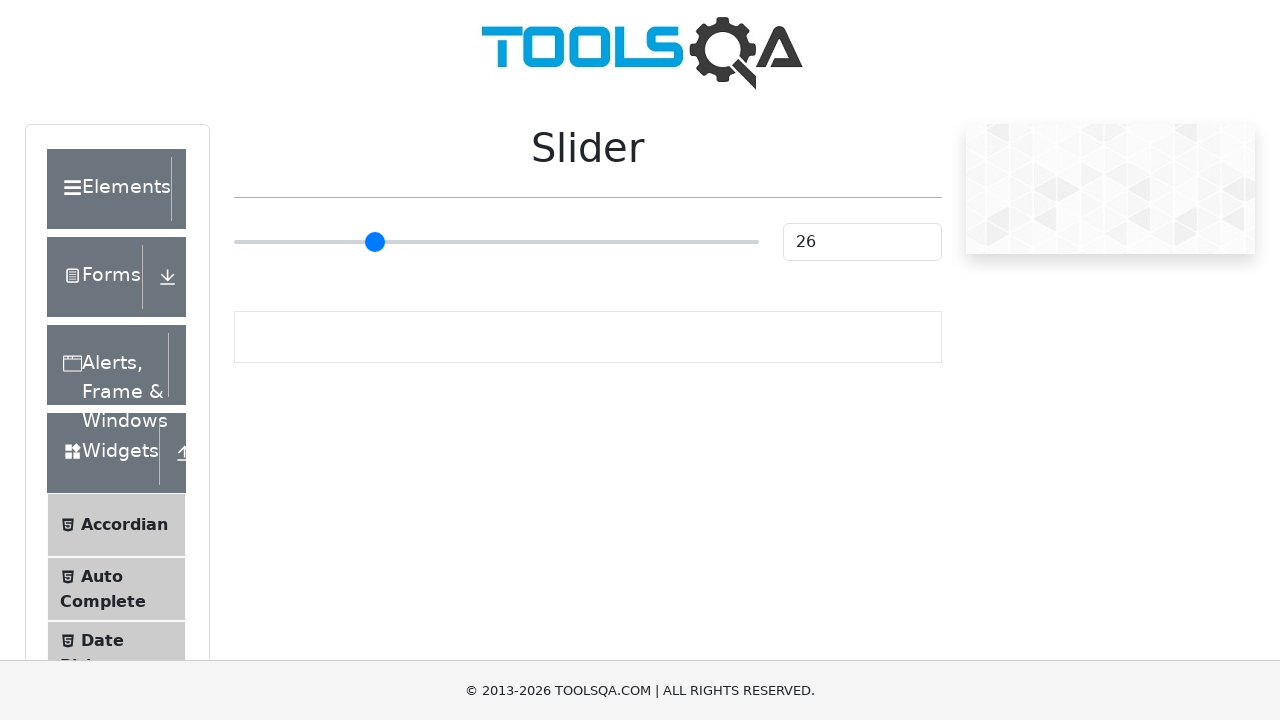

Waited 1 second for slider animation
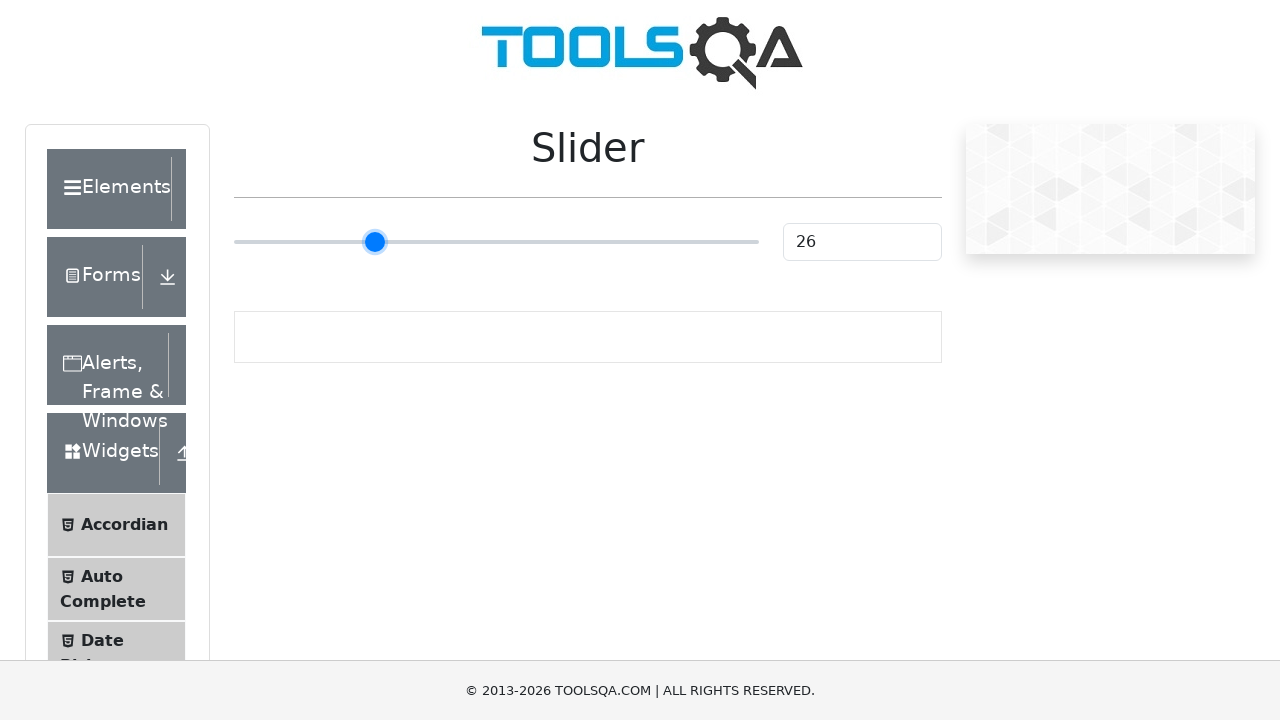

Pressed ArrowRight on slider (move 2) on input[type='range']
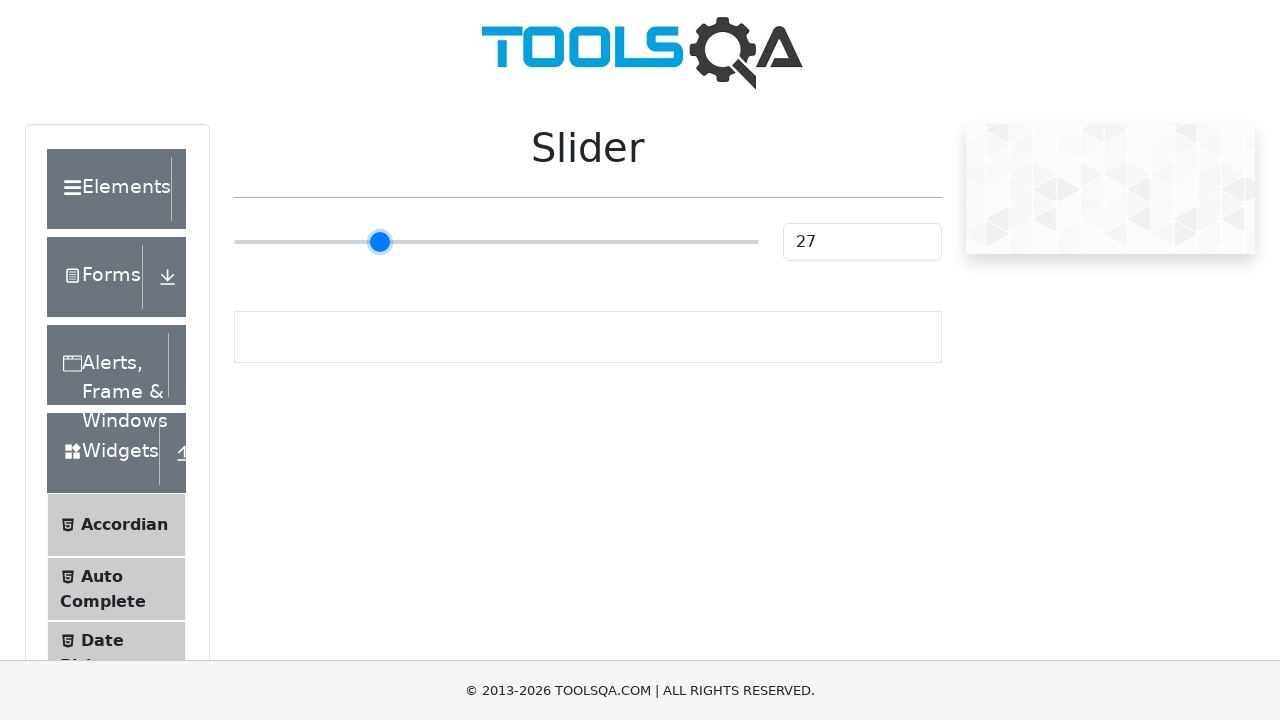

Waited 1 second for slider animation
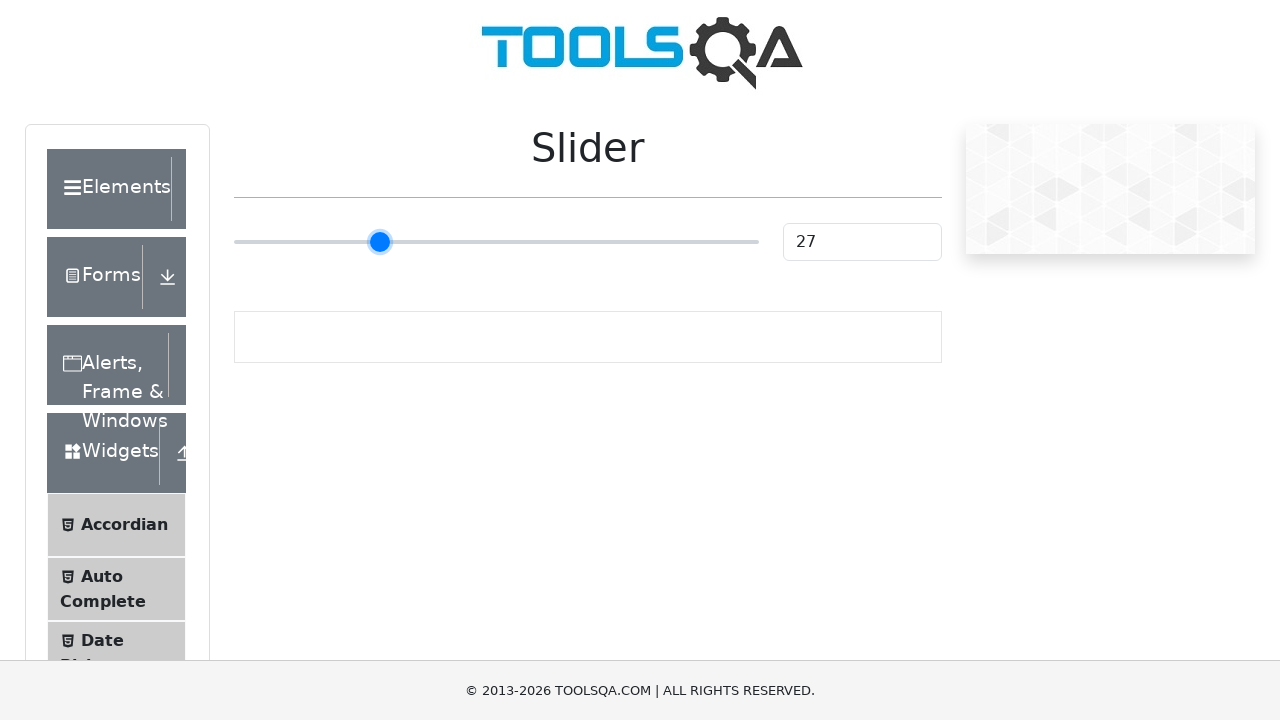

Pressed ArrowRight on slider (move 3) on input[type='range']
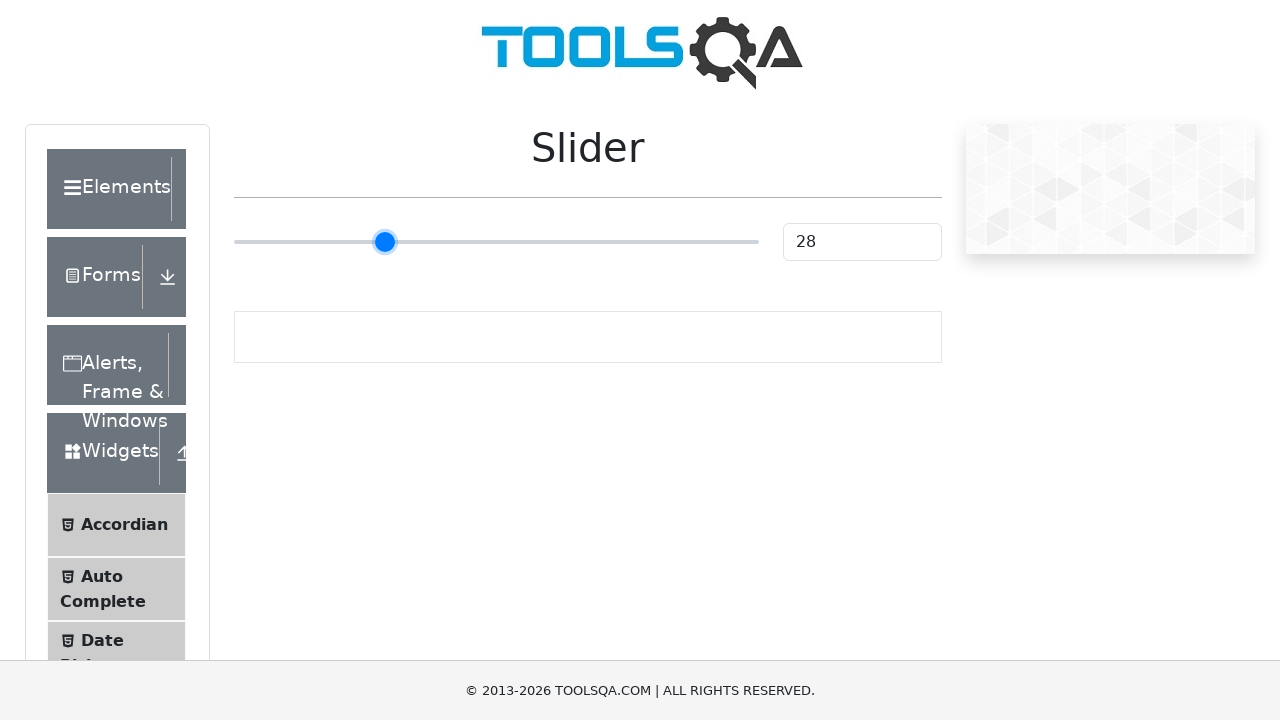

Waited 1 second for slider animation
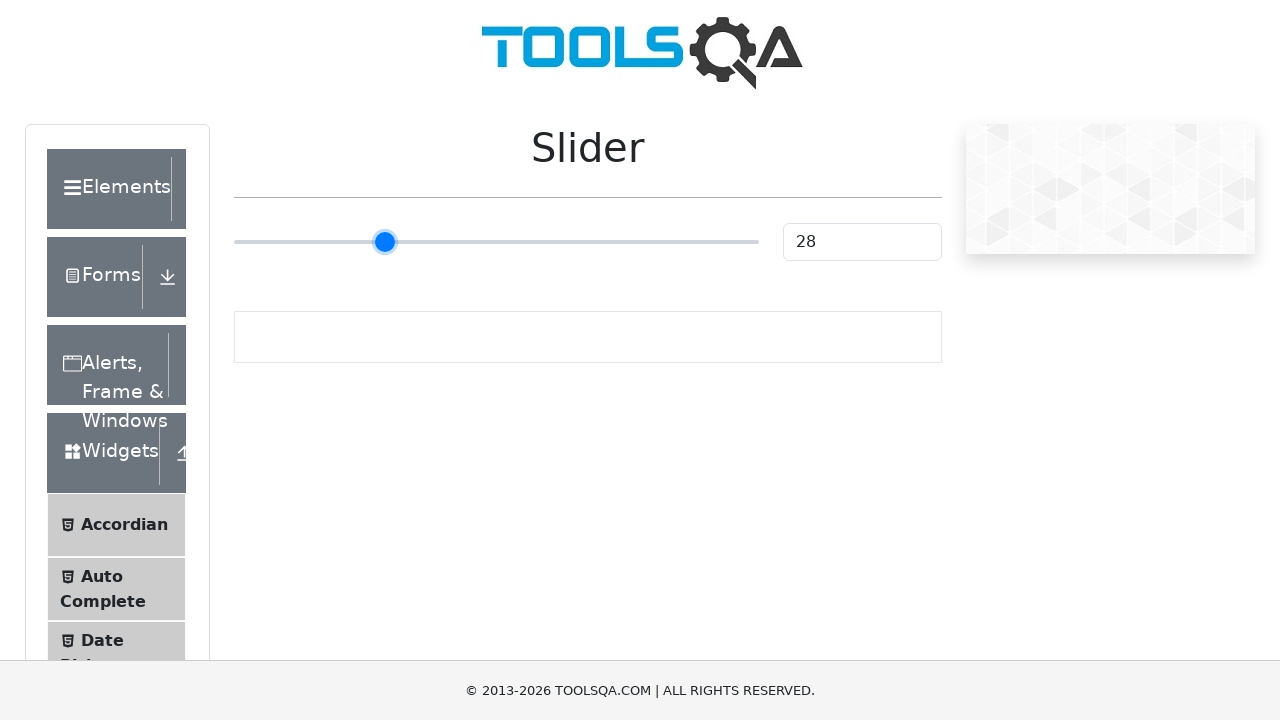

Pressed ArrowRight on slider (move 4) on input[type='range']
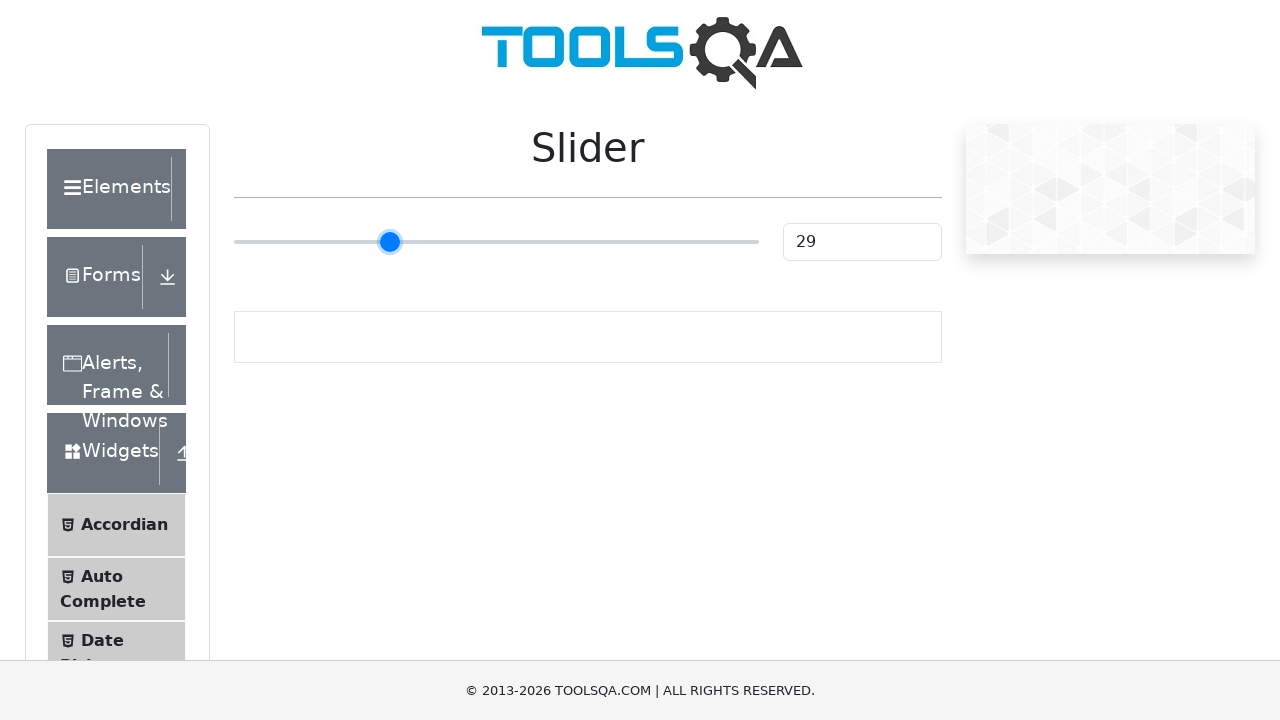

Waited 1 second for slider animation
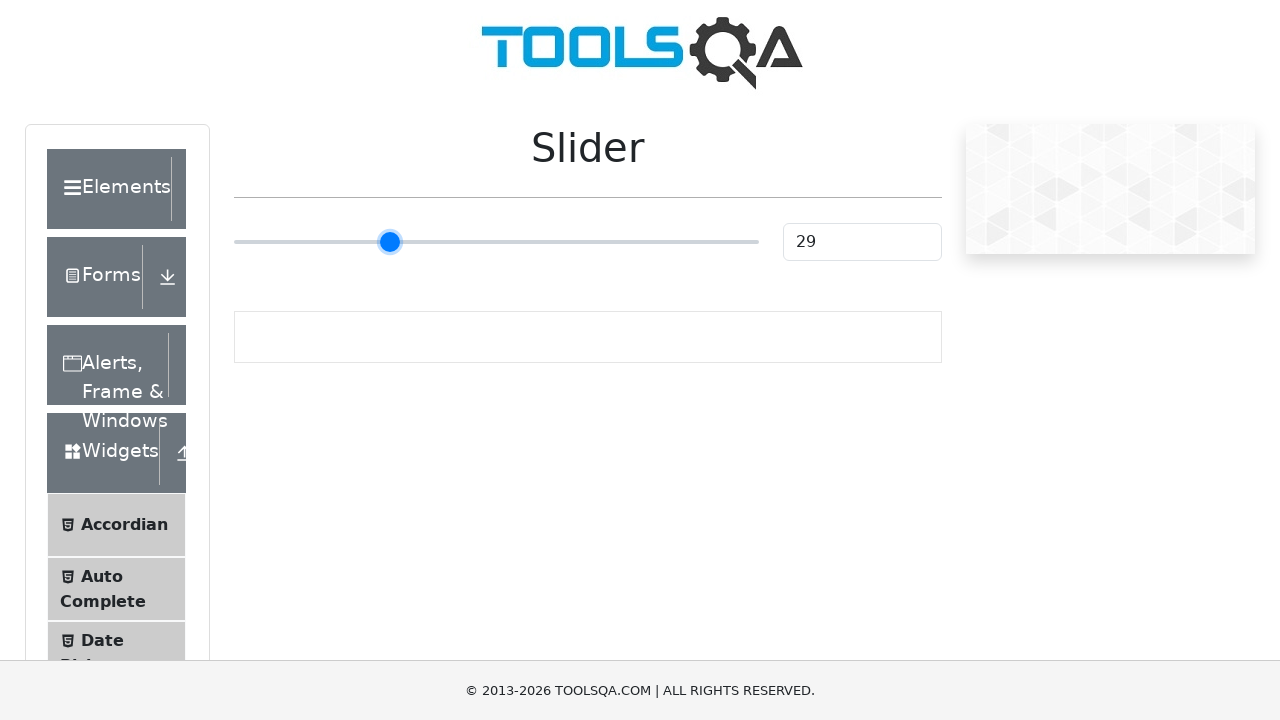

Pressed ArrowRight on slider (move 5) on input[type='range']
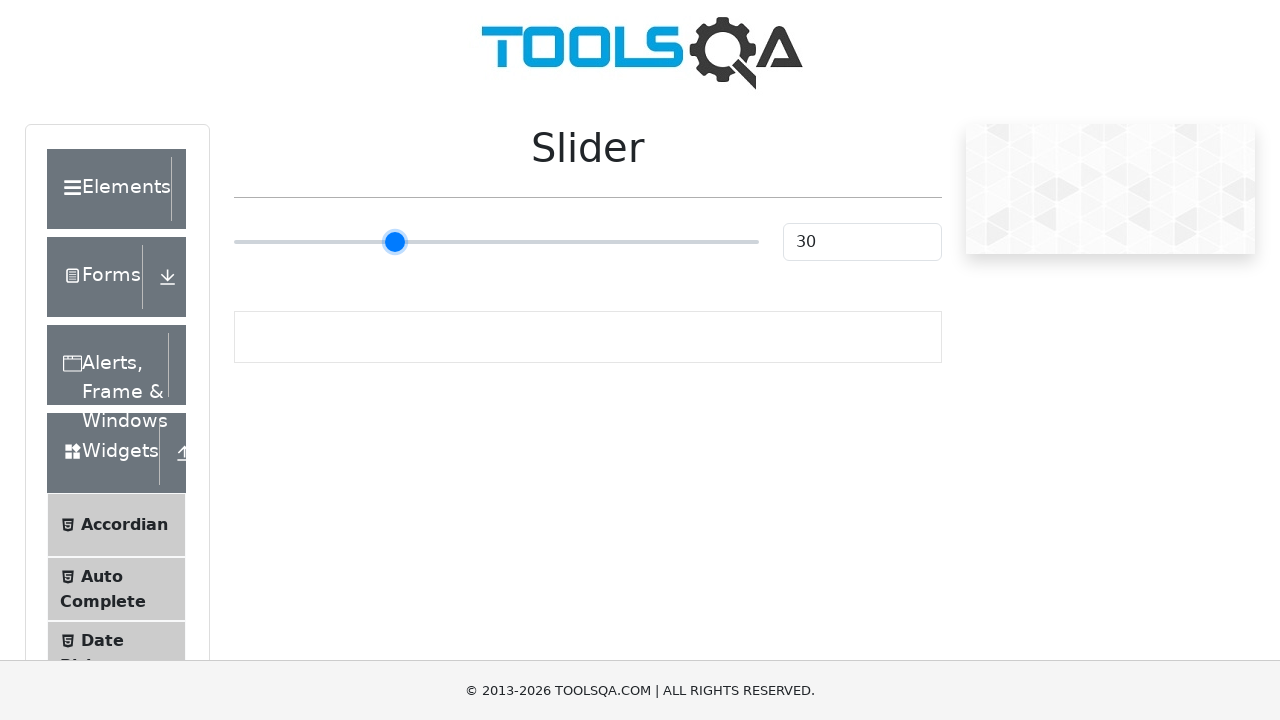

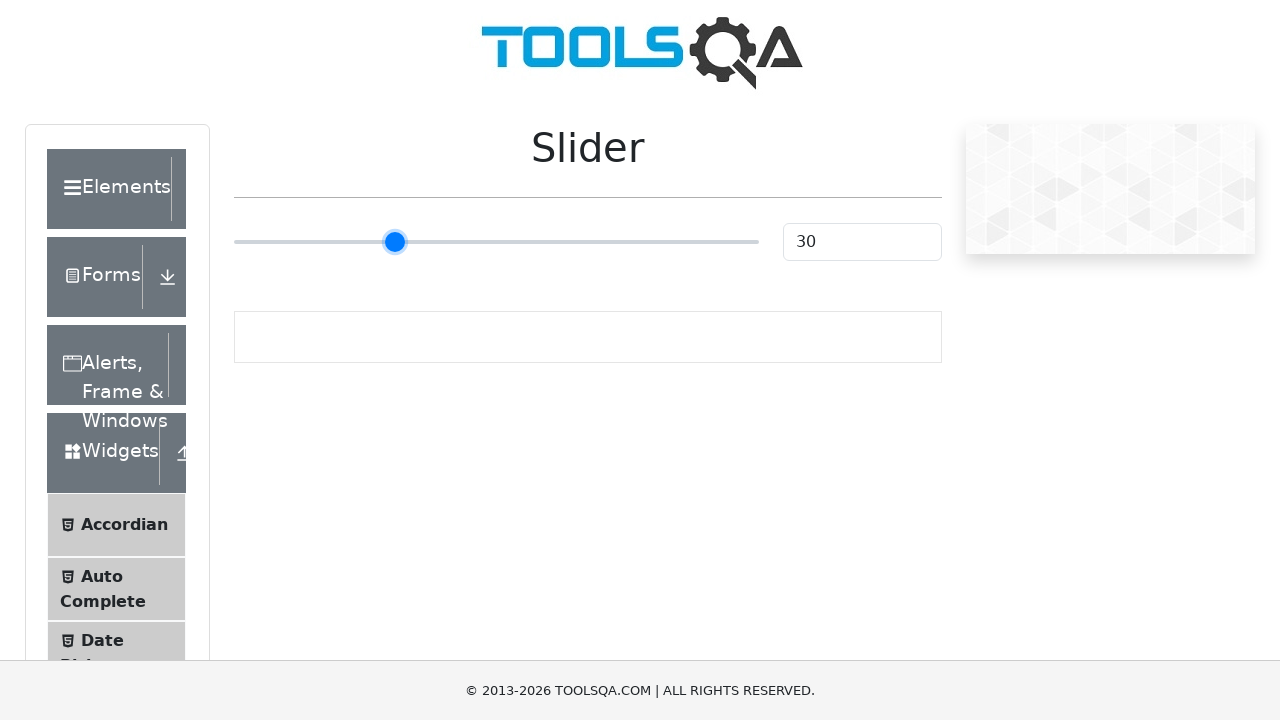